Navigates to GitHub homepage and waits for the page to load. The original test was focused on capturing console log events via DevTools, but the core browser automation is simply visiting the GitHub homepage.

Starting URL: https://github.com/

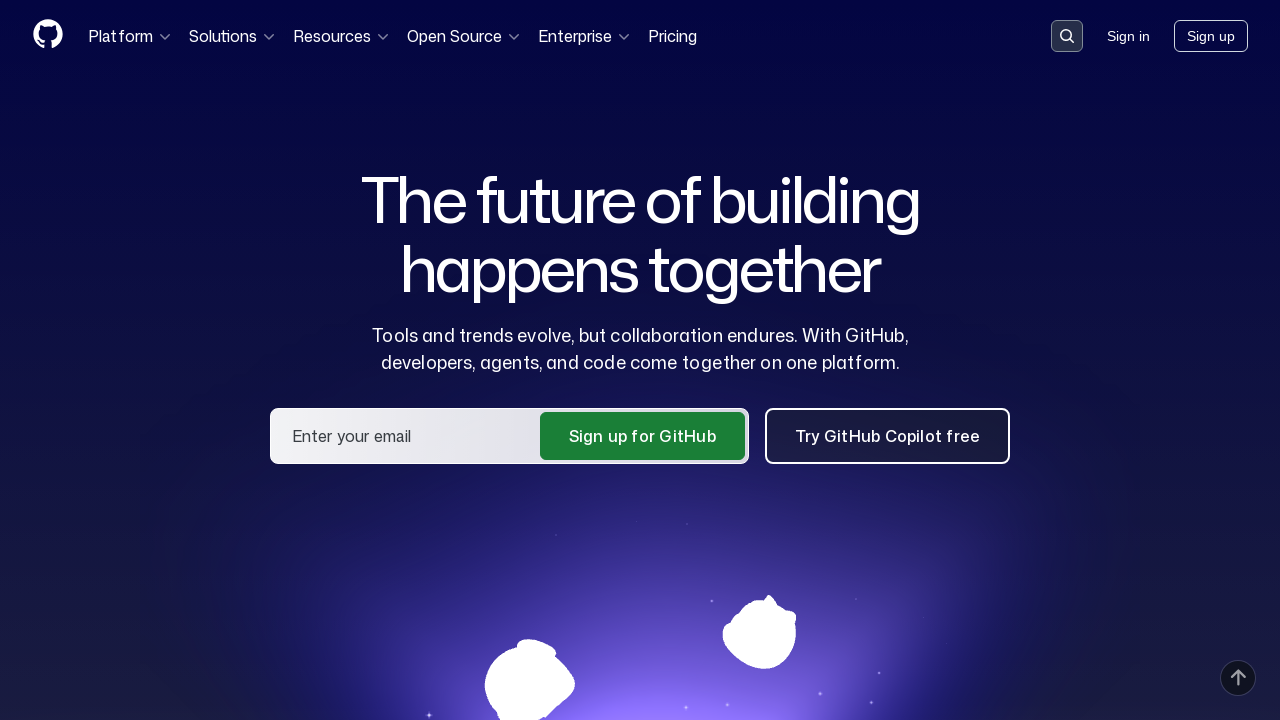

Navigated to GitHub homepage
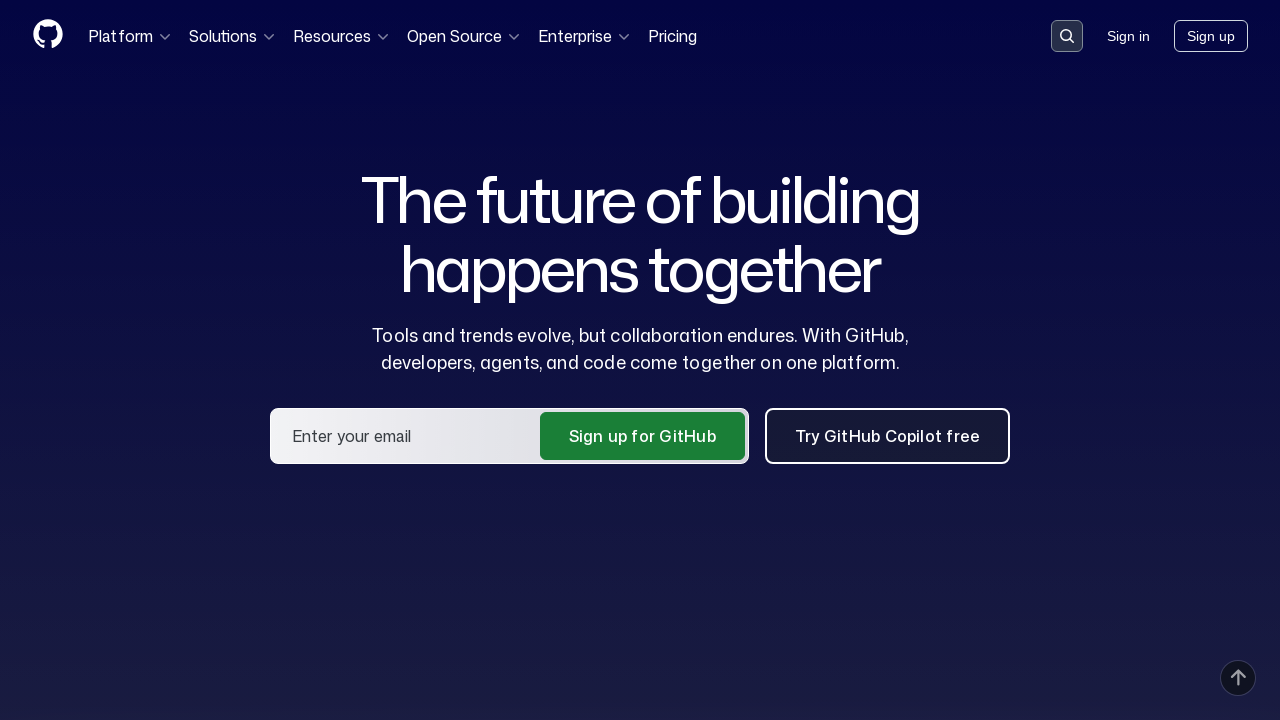

GitHub homepage DOM content loaded
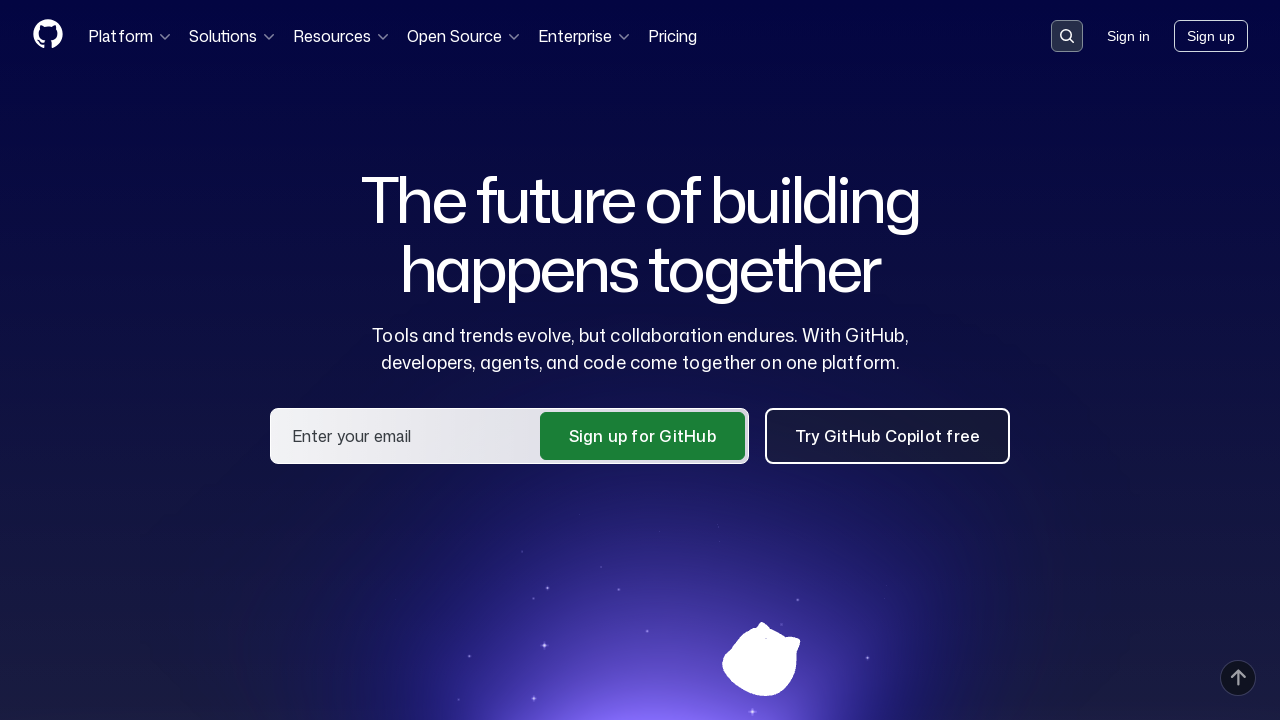

Page header element appeared, confirming page load
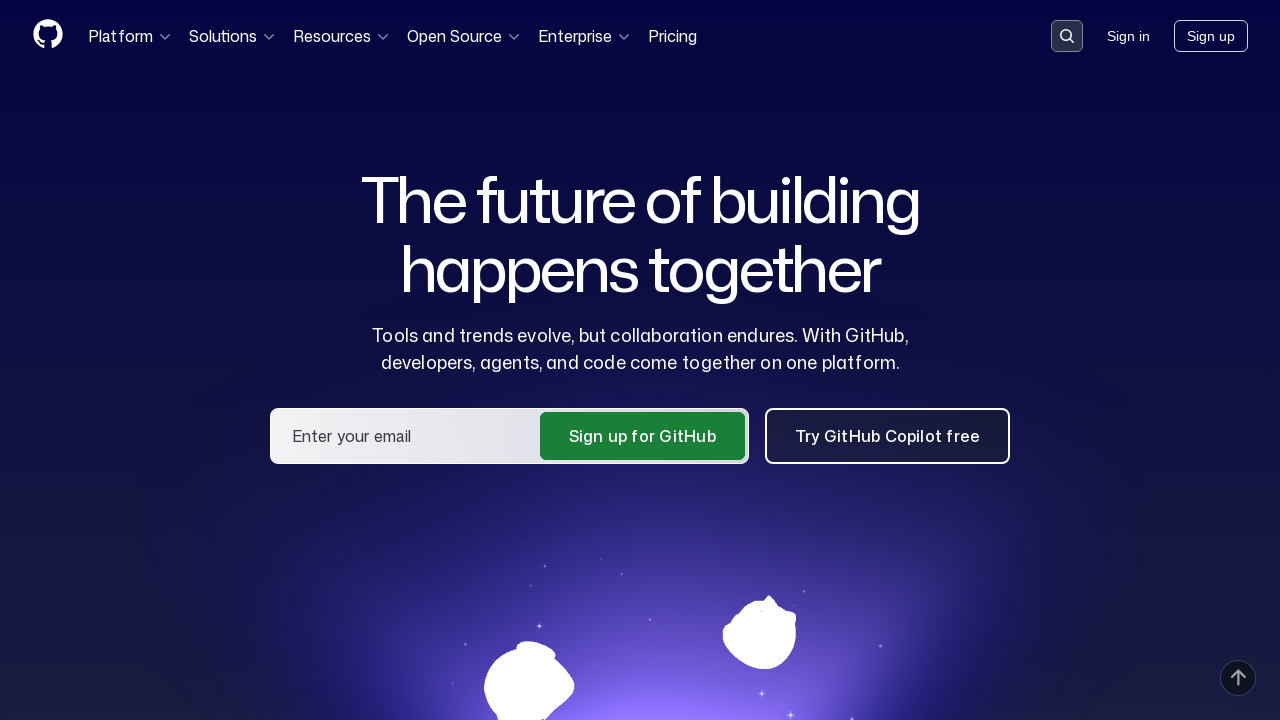

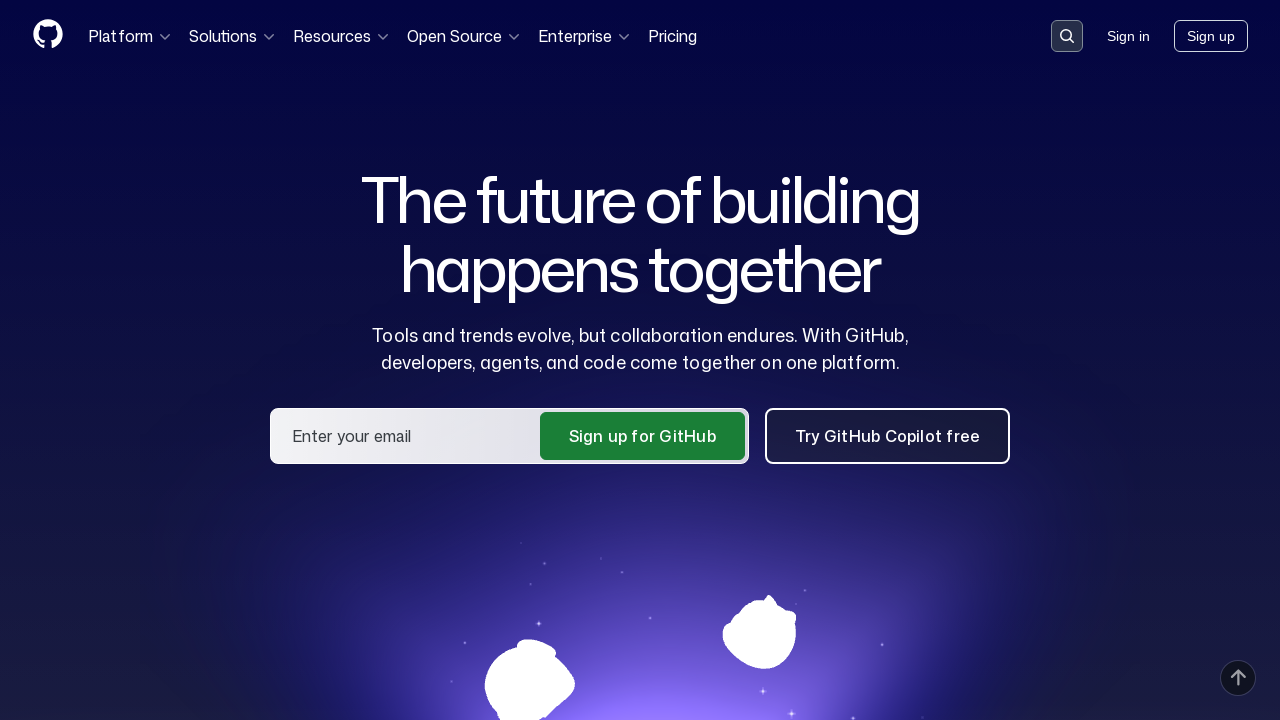